Tests dynamic loading functionality by clicking through two examples where elements are either hidden or rendered after clicking start, verifying that "Hello World!" text appears in both cases

Starting URL: https://the-internet.herokuapp.com/

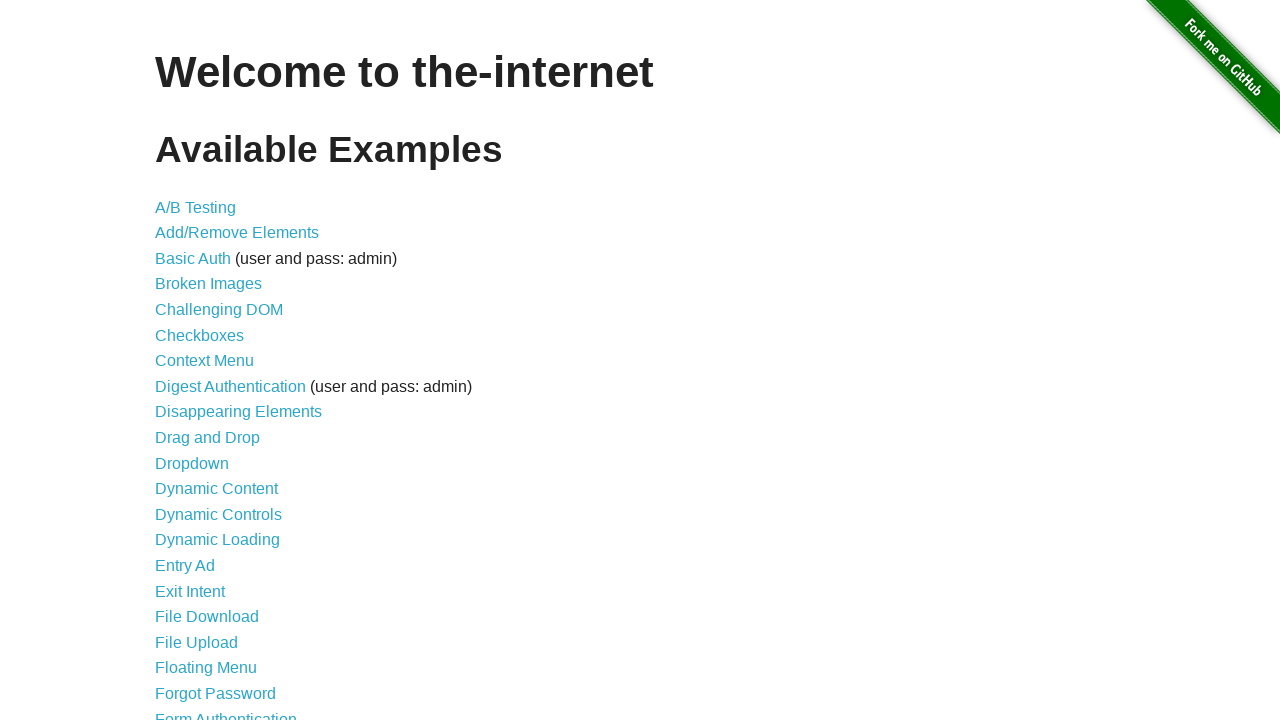

Clicked on Dynamic Loading link at (218, 540) on text=Dynamic Loading
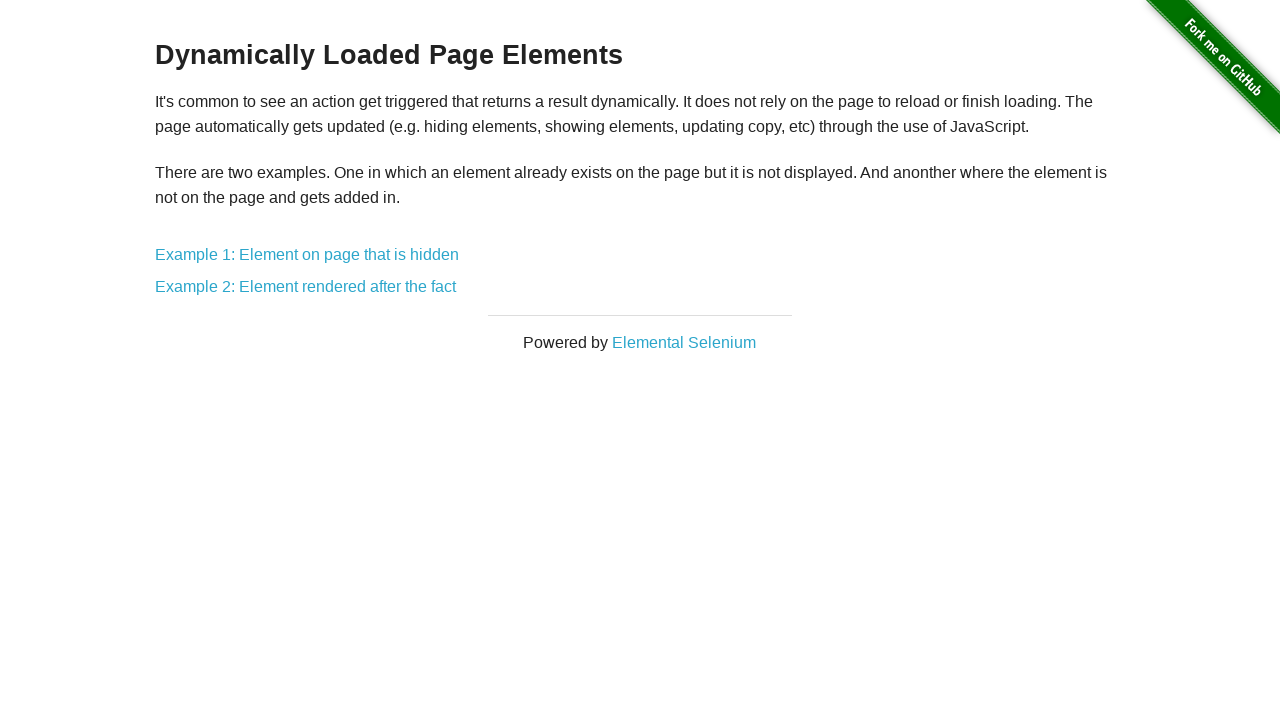

Clicked on Example 1: Element on page that is hidden at (307, 255) on text=Example 1: Element on page that is hidden
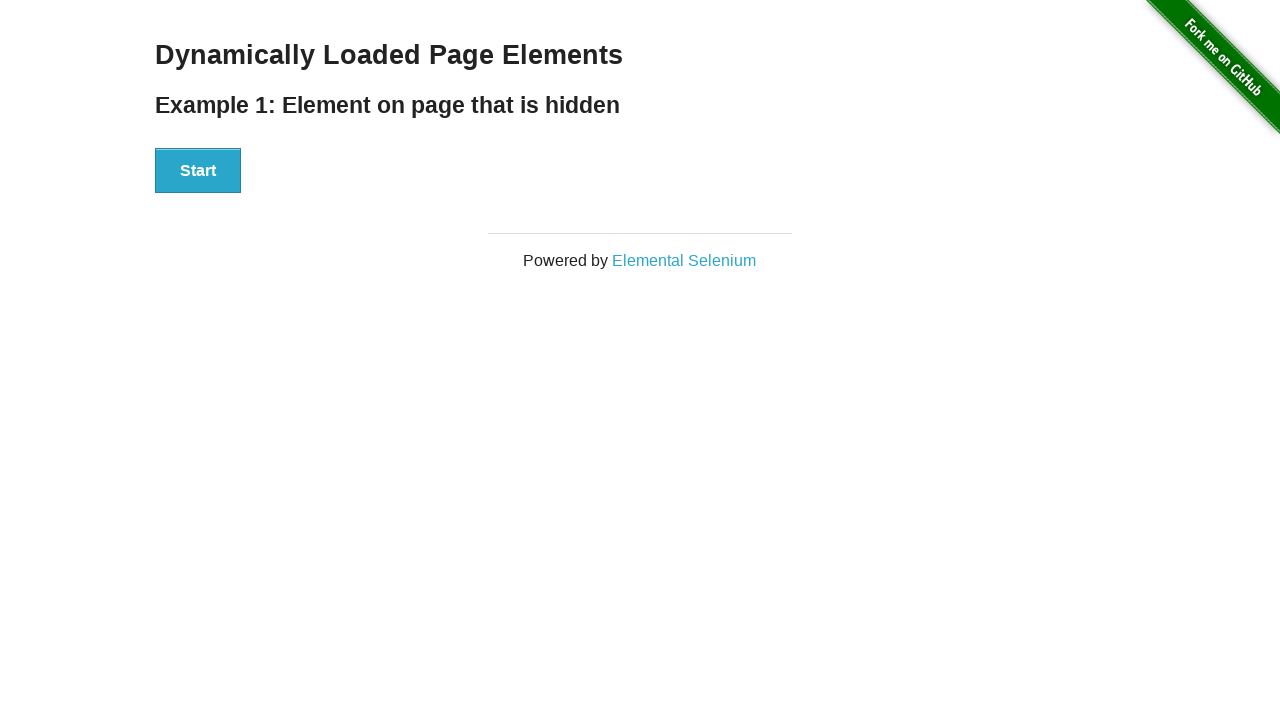

Clicked Start button for Example 1 at (198, 171) on button:has-text('Start')
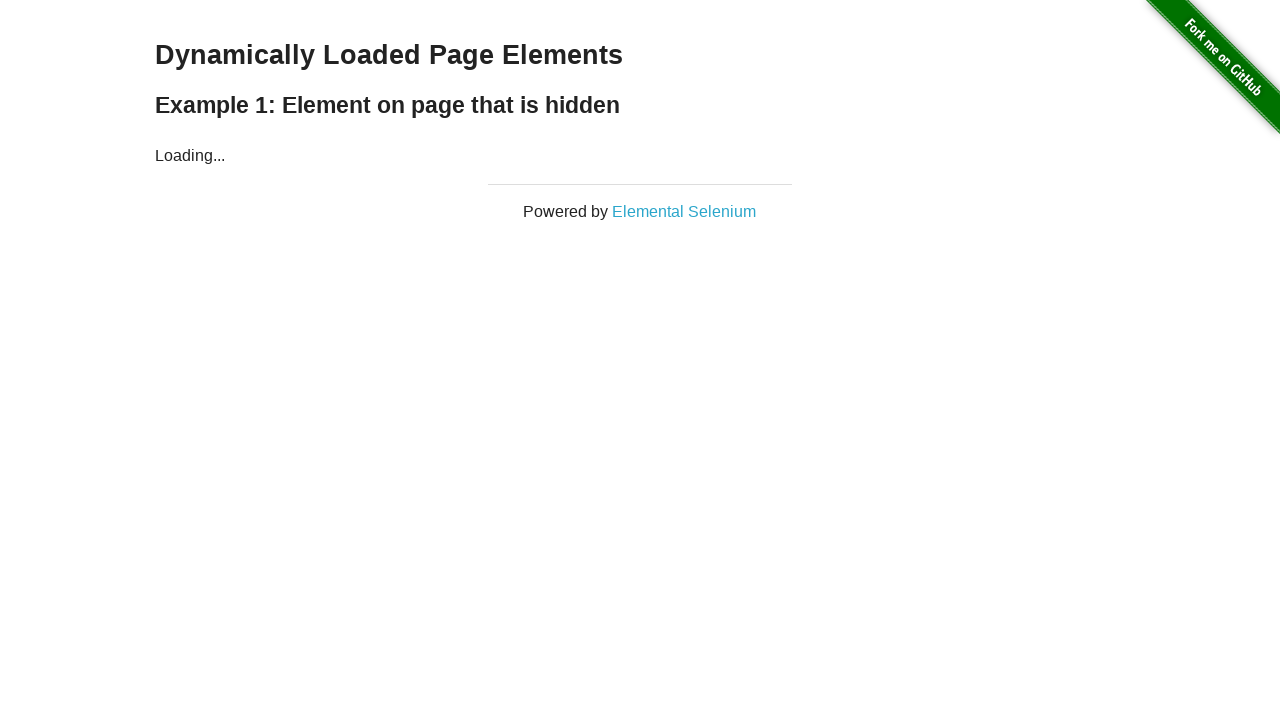

Hidden element became visible and 'Hello World!' text appeared in Example 1
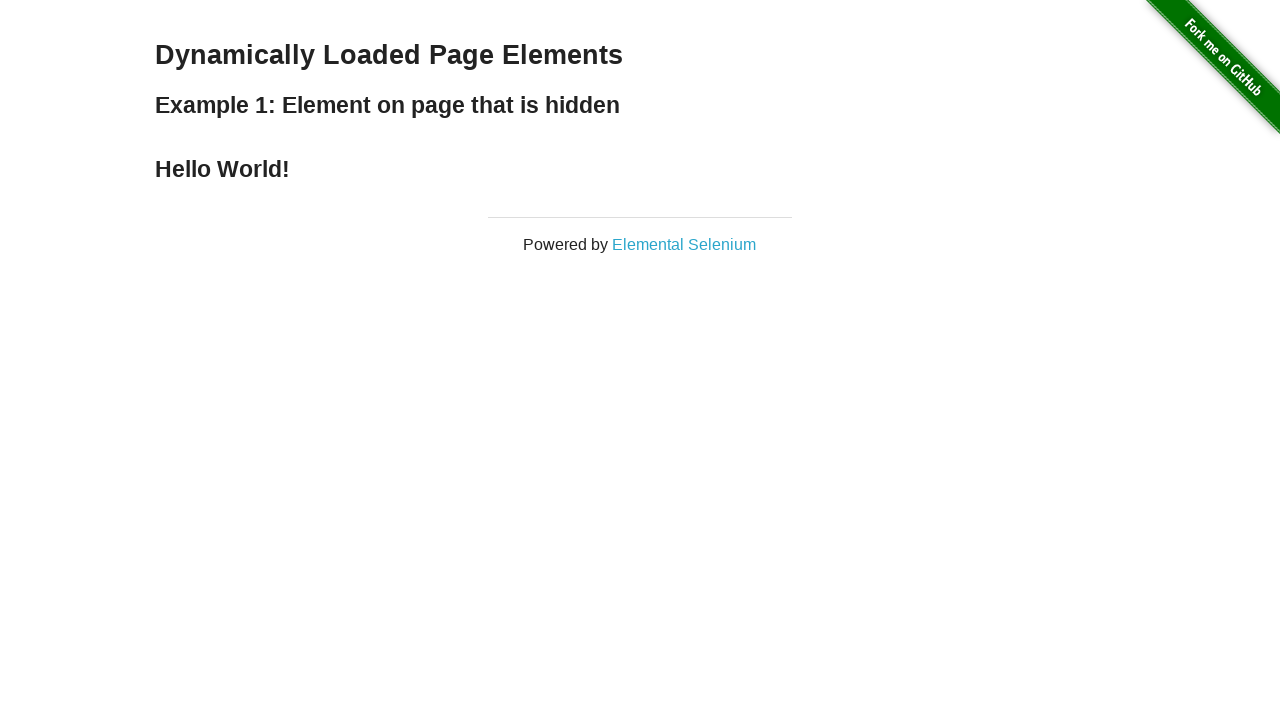

Navigated back to Dynamic Loading page
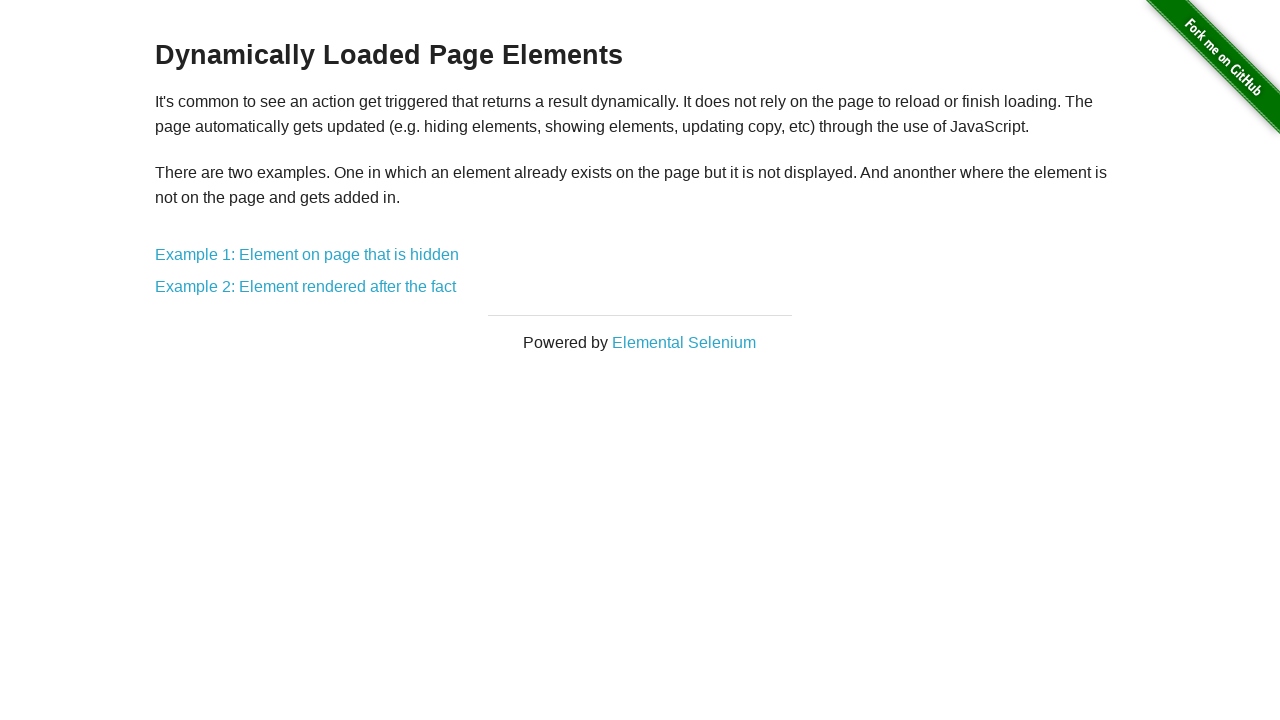

Clicked on Example 2: Element rendered after the fact at (306, 287) on text=Example 2: Element rendered after the fact
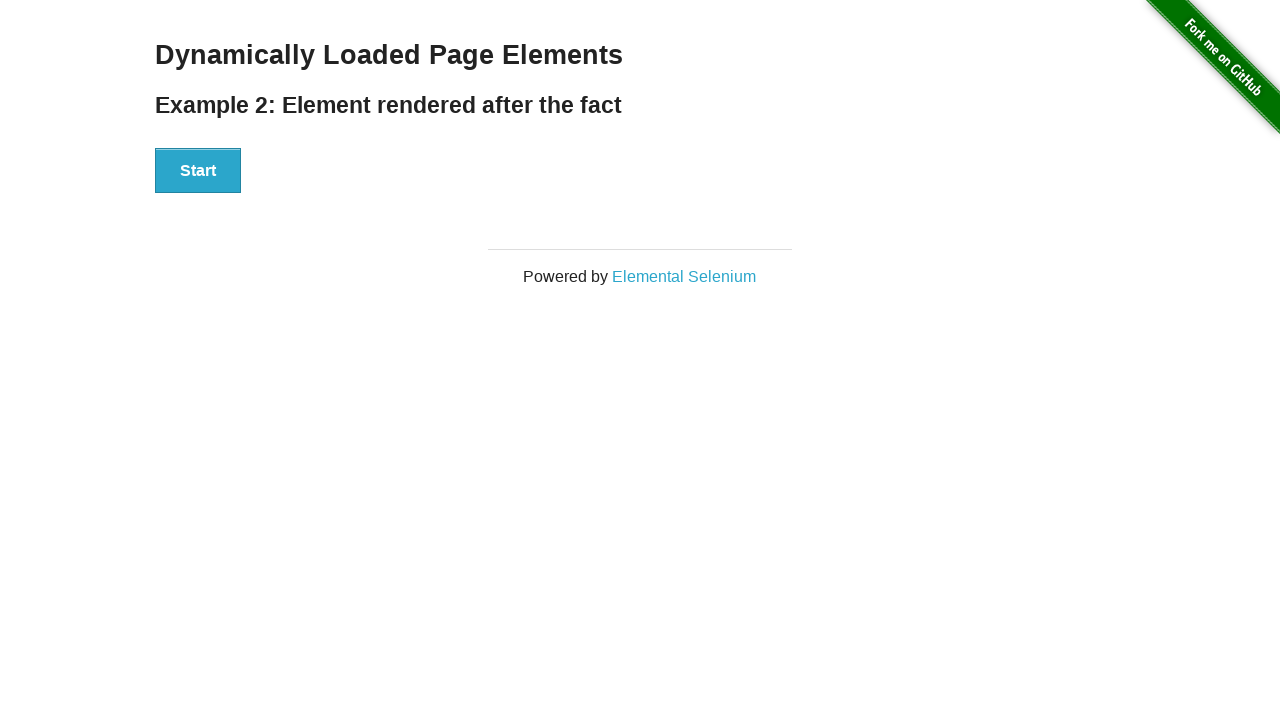

Clicked Start button for Example 2 at (198, 171) on button:has-text('Start')
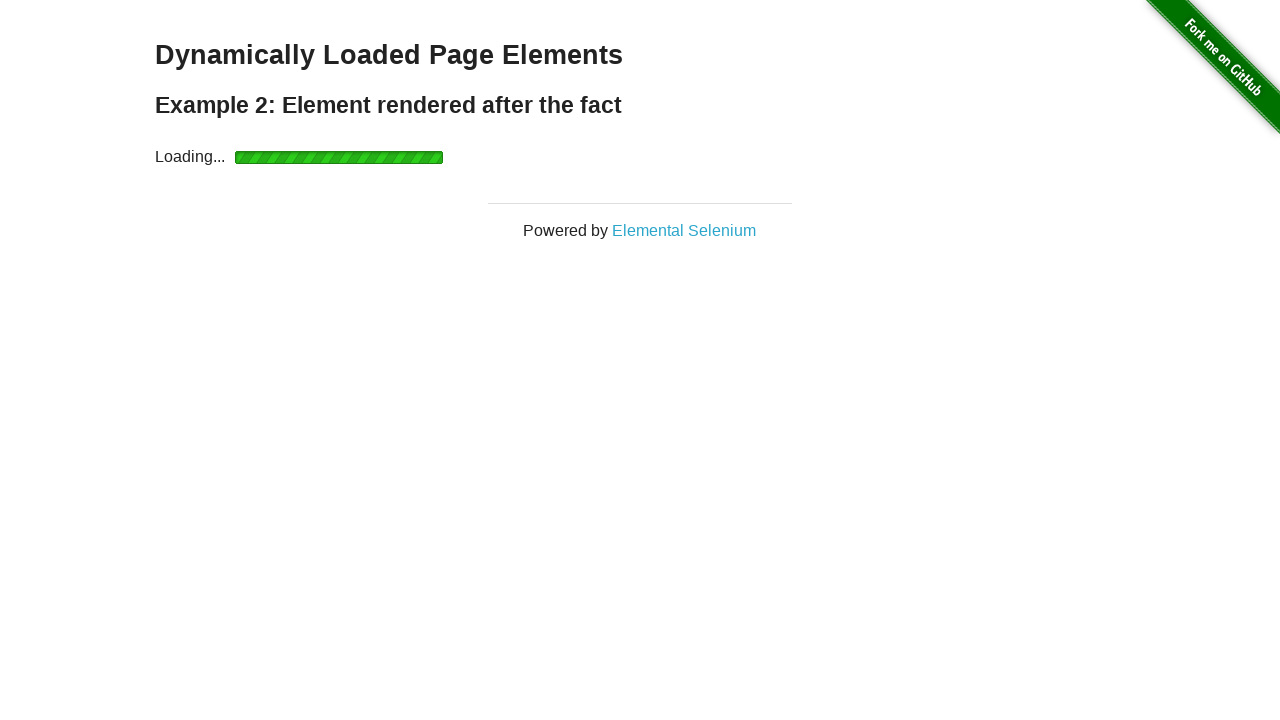

Dynamically rendered element appeared and 'Hello World!' text is visible in Example 2
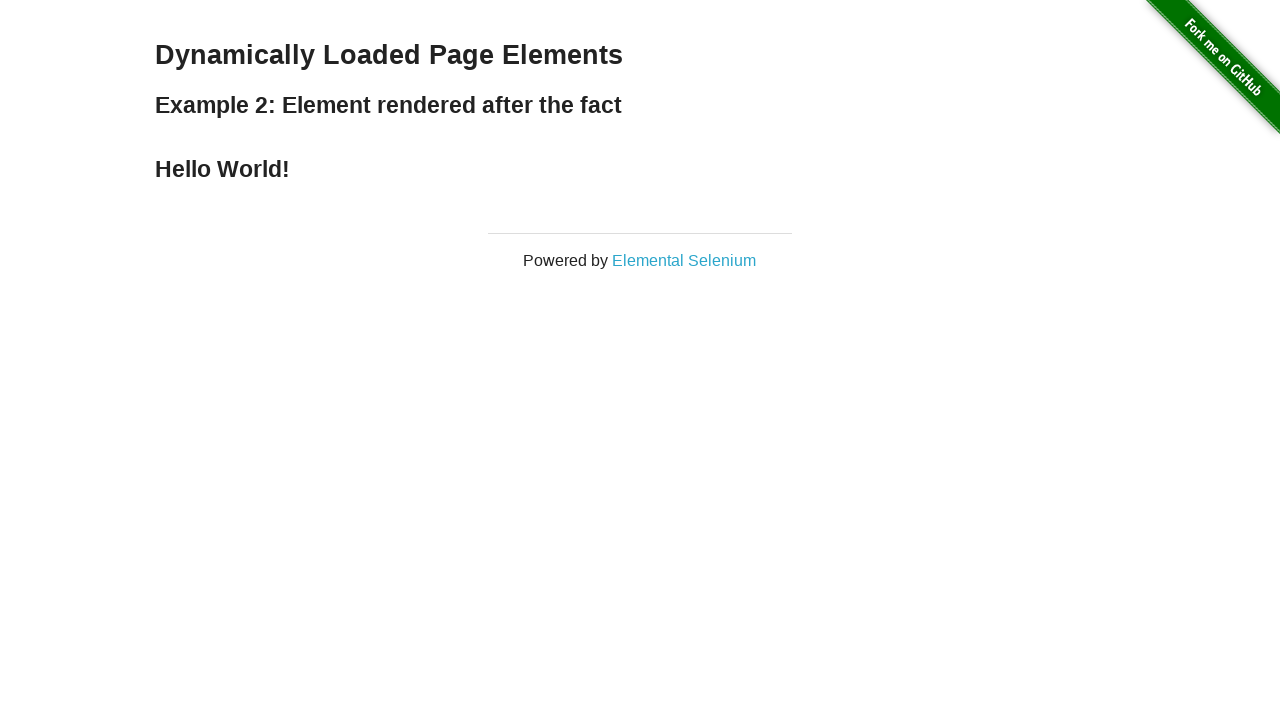

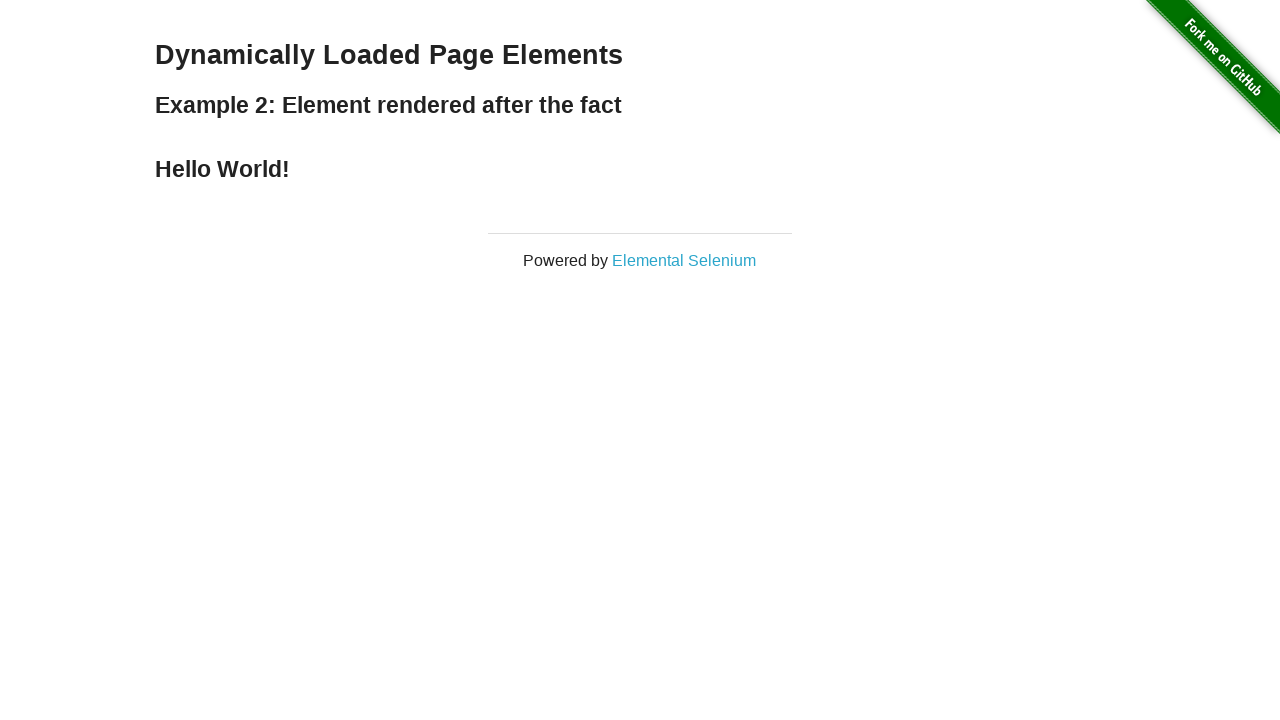